Tests explicit wait functionality by waiting for a price element to show "$100", then clicking a book button, retrieving a number, calculating a mathematical formula result, and submitting the answer.

Starting URL: http://suninjuly.github.io/explicit_wait2.html

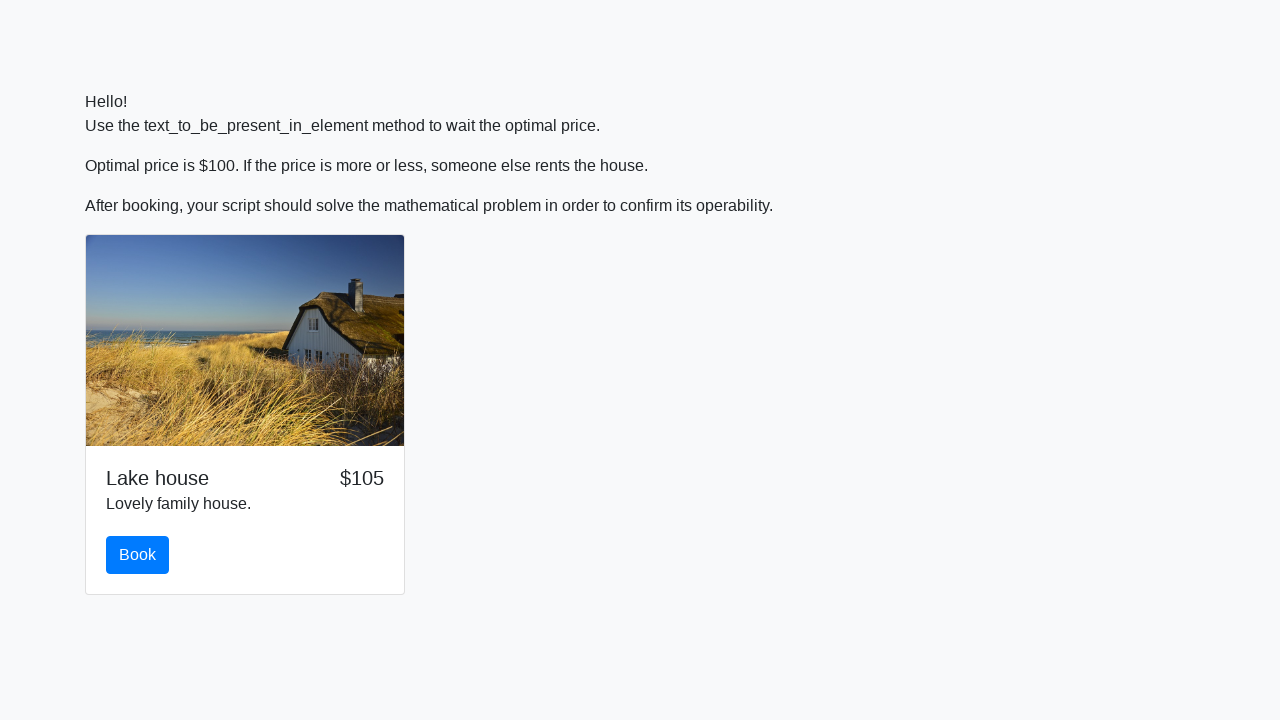

Waited for price element to display '$100'
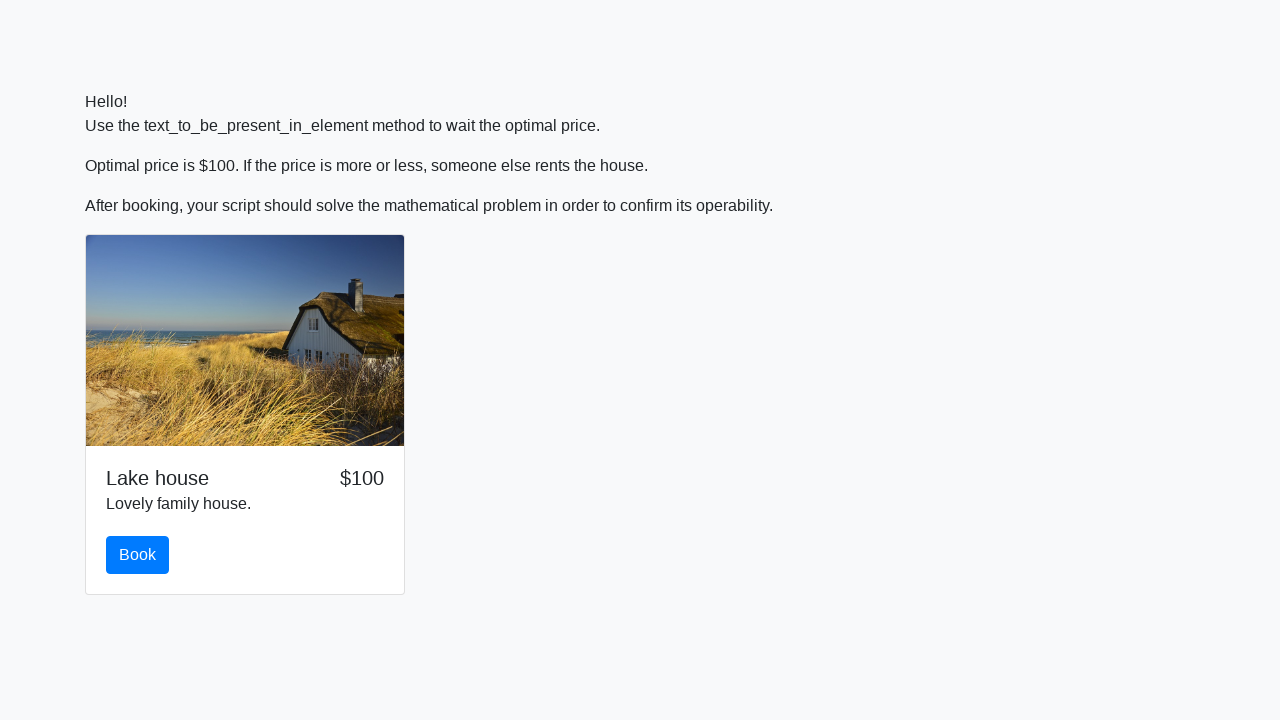

Clicked the book button at (138, 555) on #book
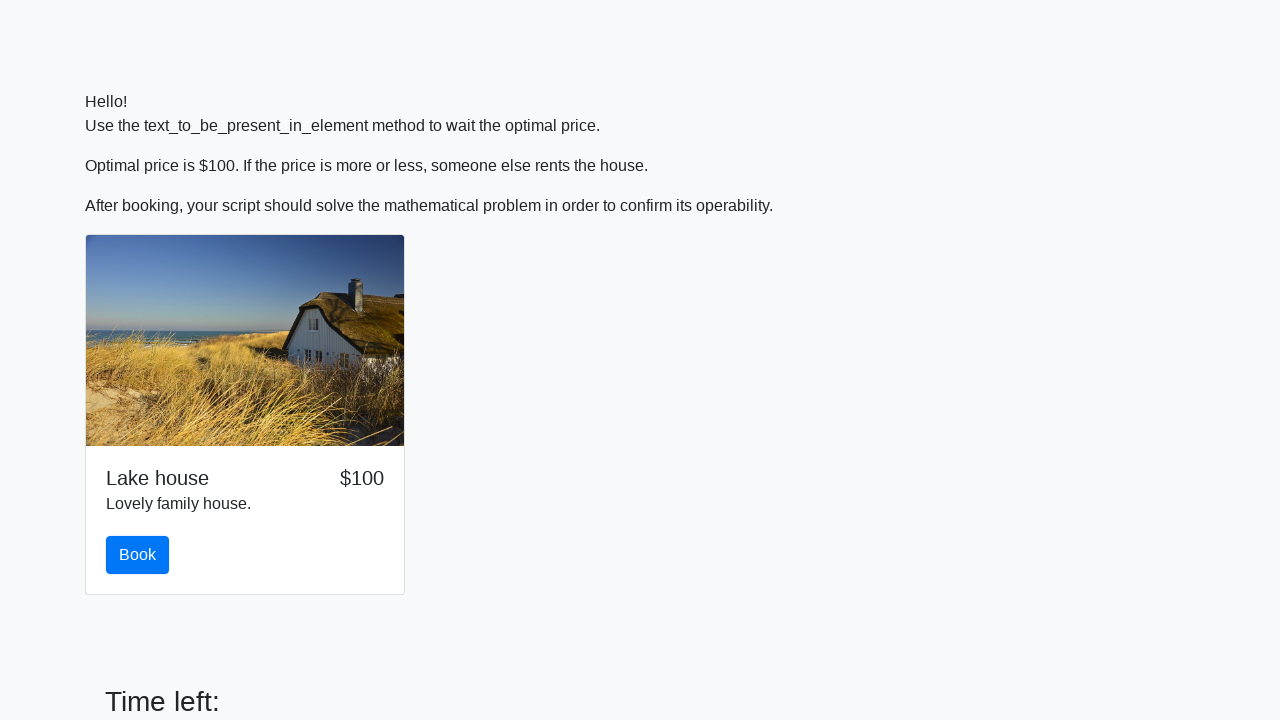

Retrieved number from input field: 727
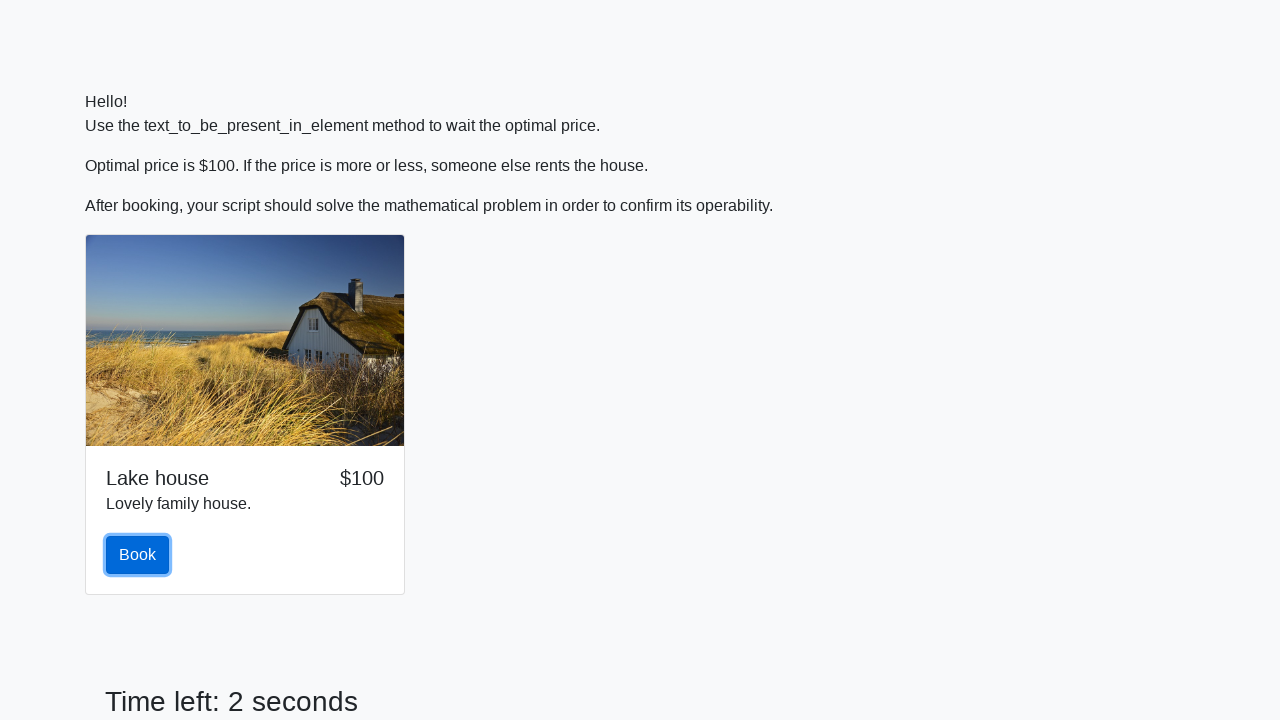

Calculated and filled answer field with formula result on #answer
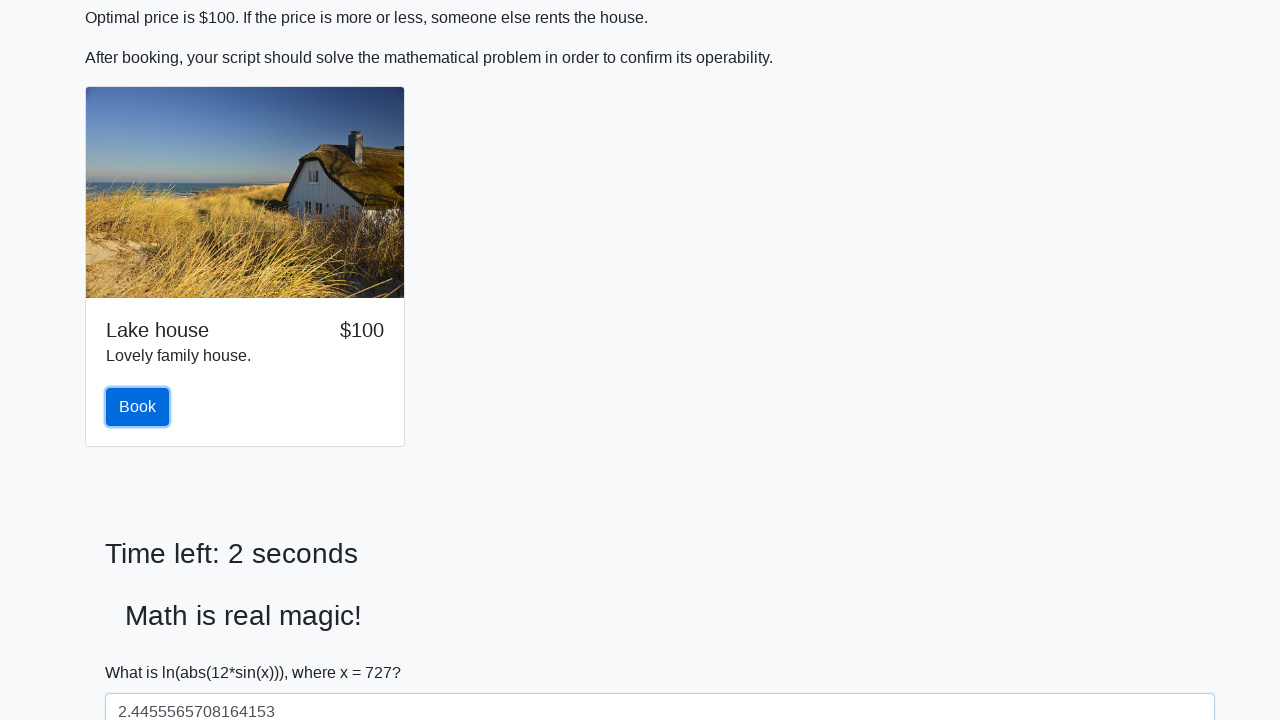

Clicked the solve button to submit answer at (143, 651) on #solve
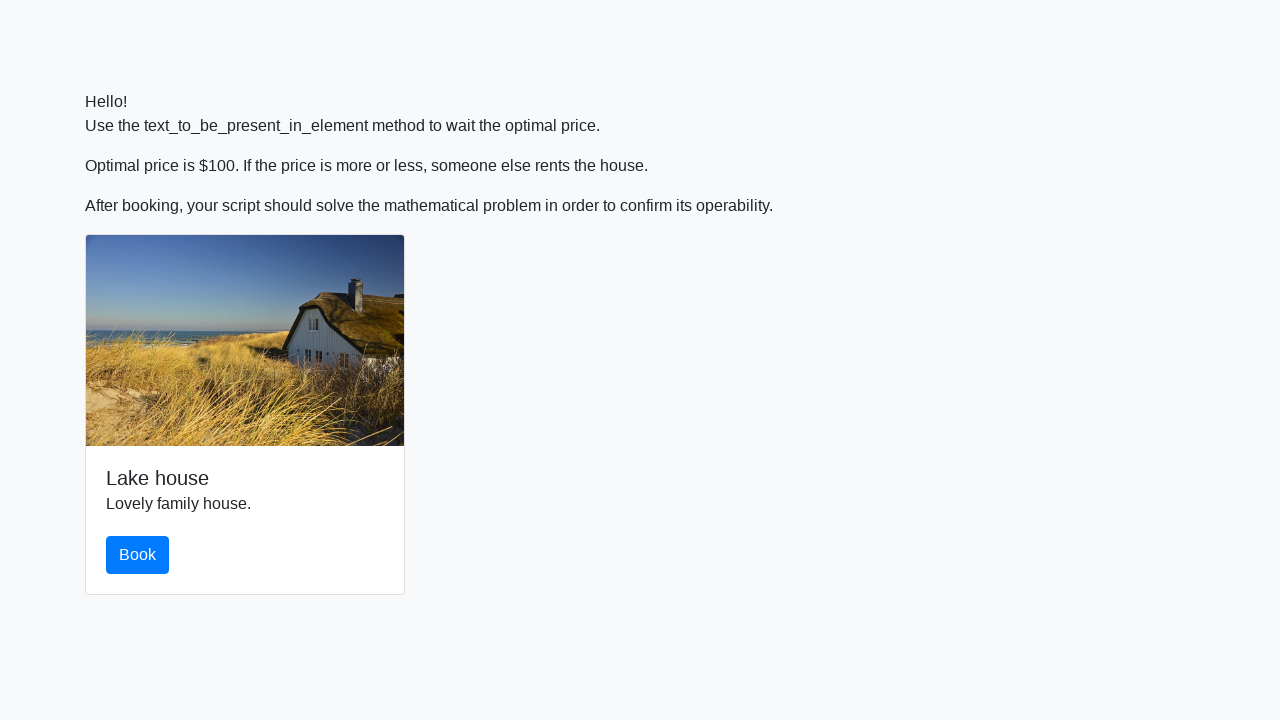

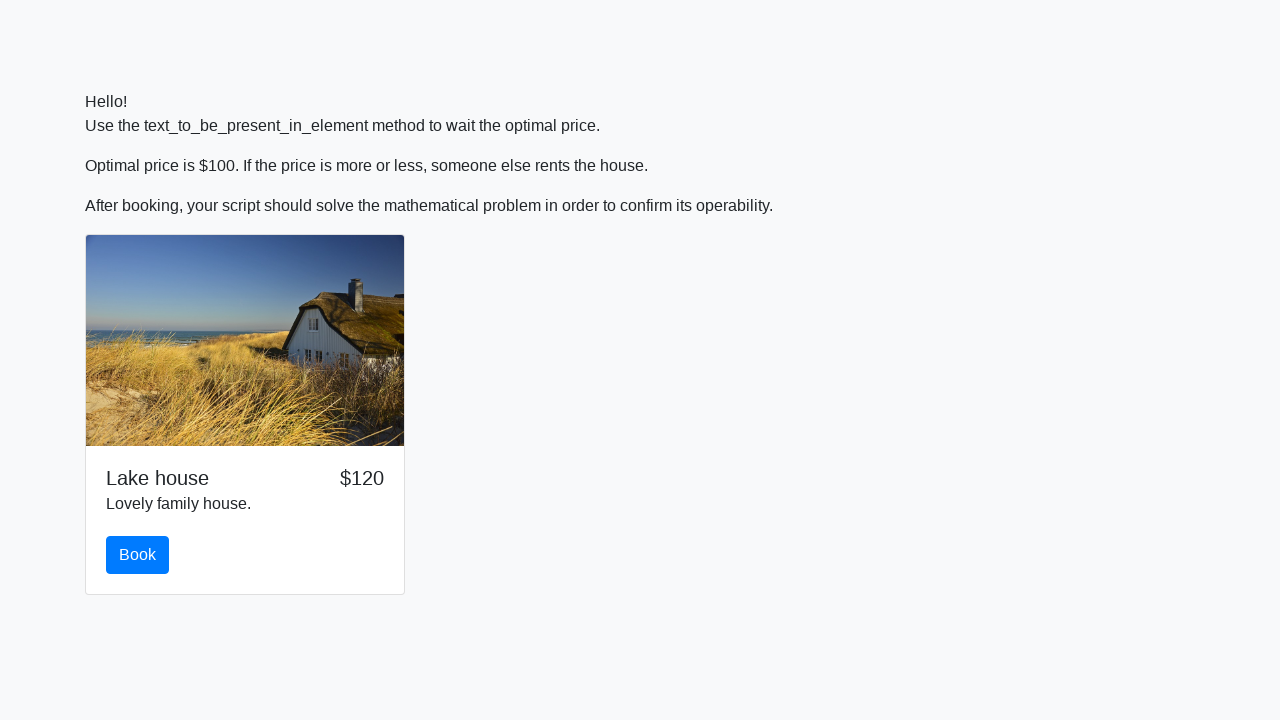